Navigates to BSNL portal and iterates through all links on the page to verify they are accessible

Starting URL: https://portal.bsnl.in/myportal/

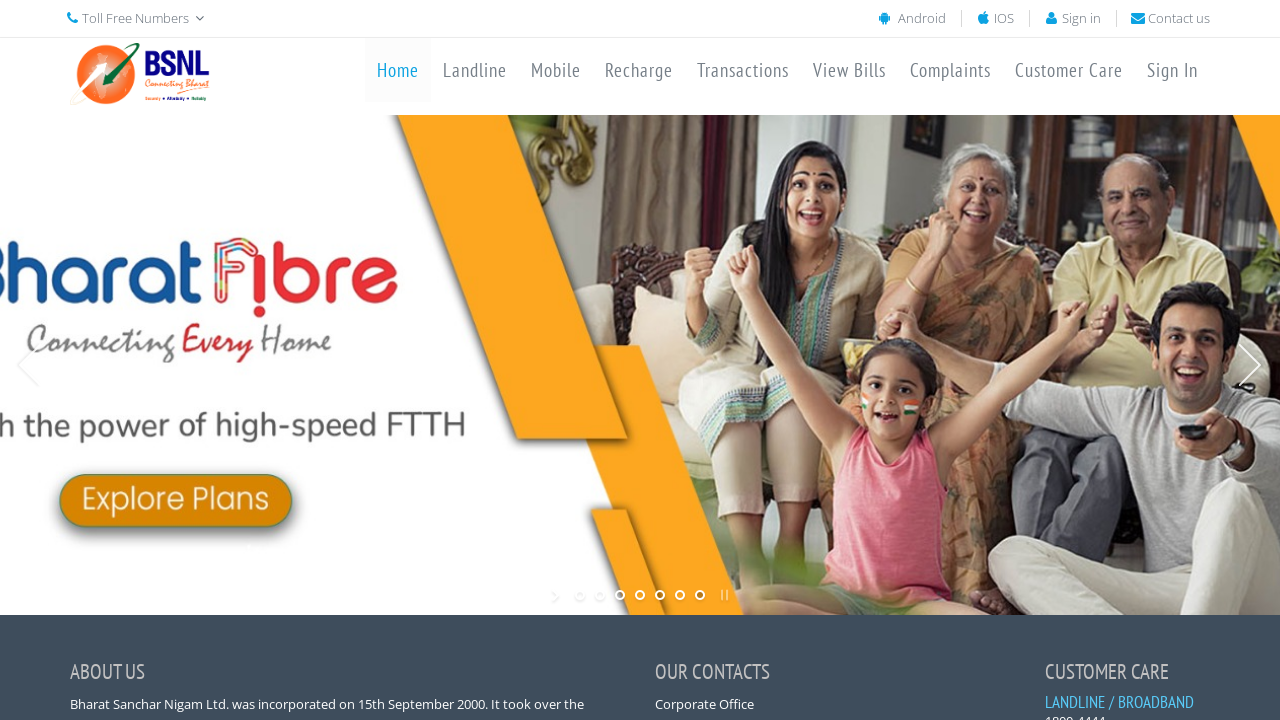

Waited for BSNL portal page to fully load (networkidle state)
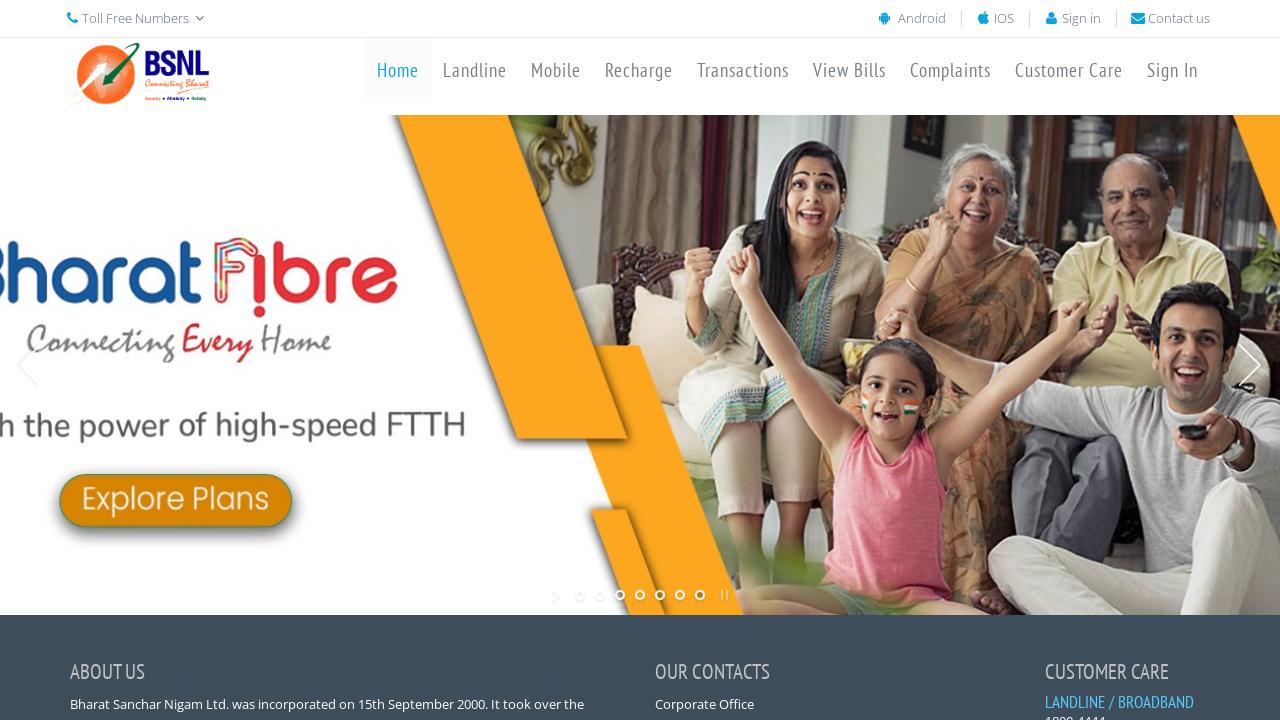

Retrieved all anchor links from the page
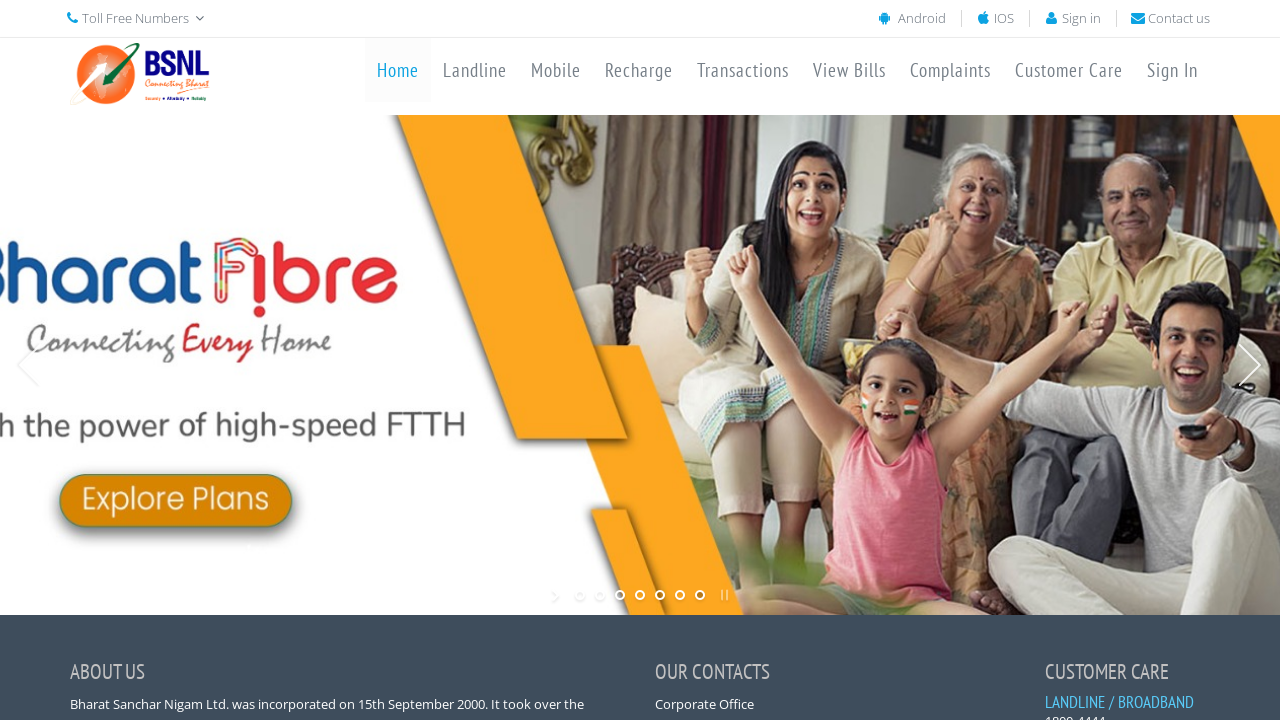

Verified that 34 links are present on the page
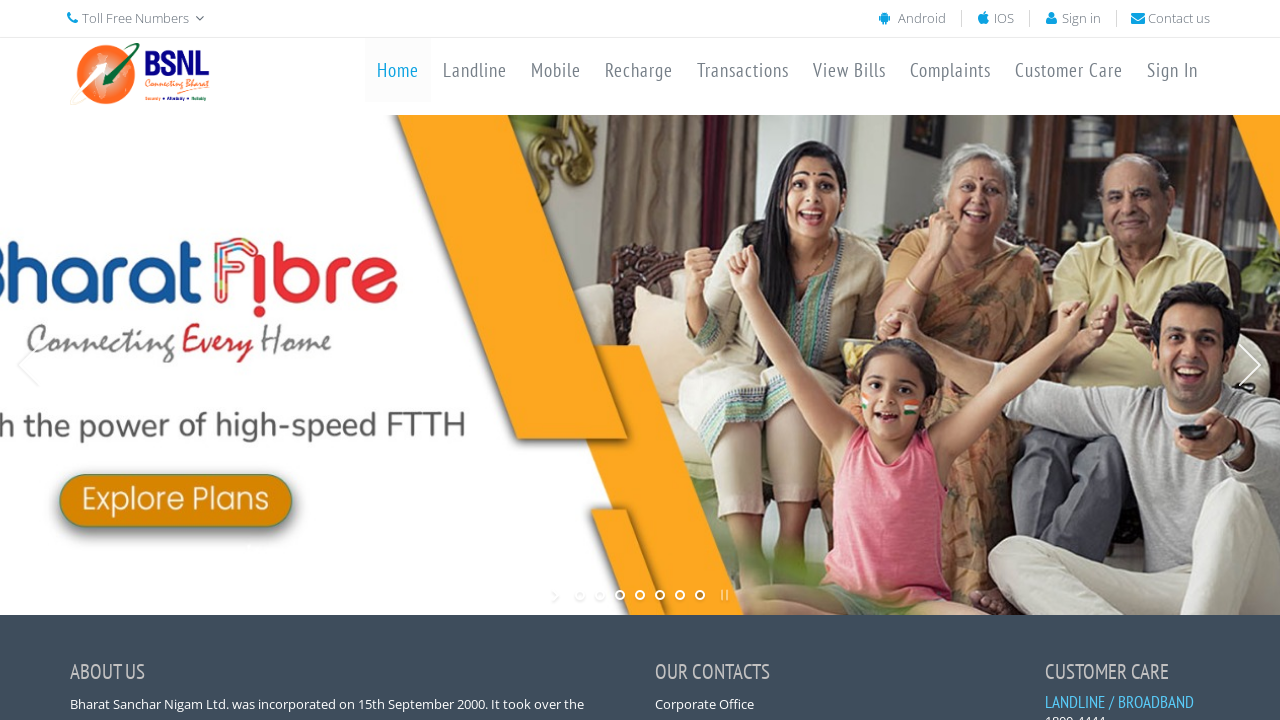

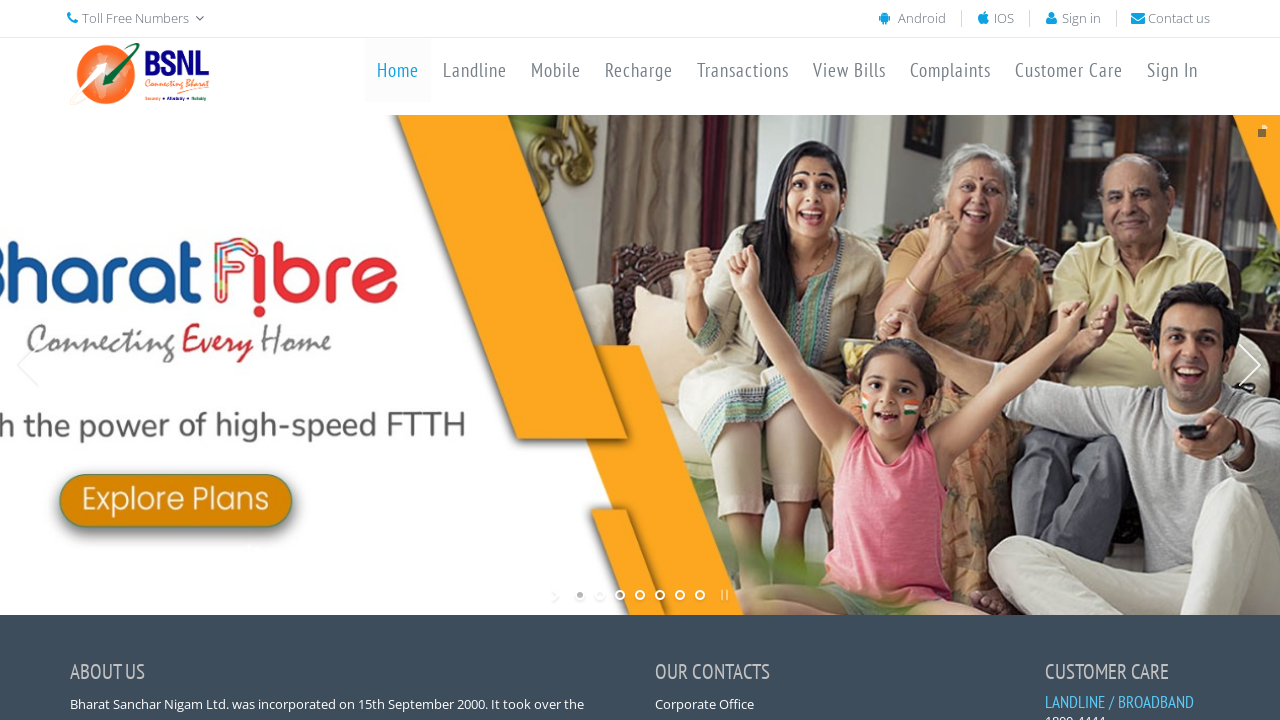